Tests starting the game by clicking the start button and verifying the timer display appears

Starting URL: https://shahriar-nehal.github.io/SWE/

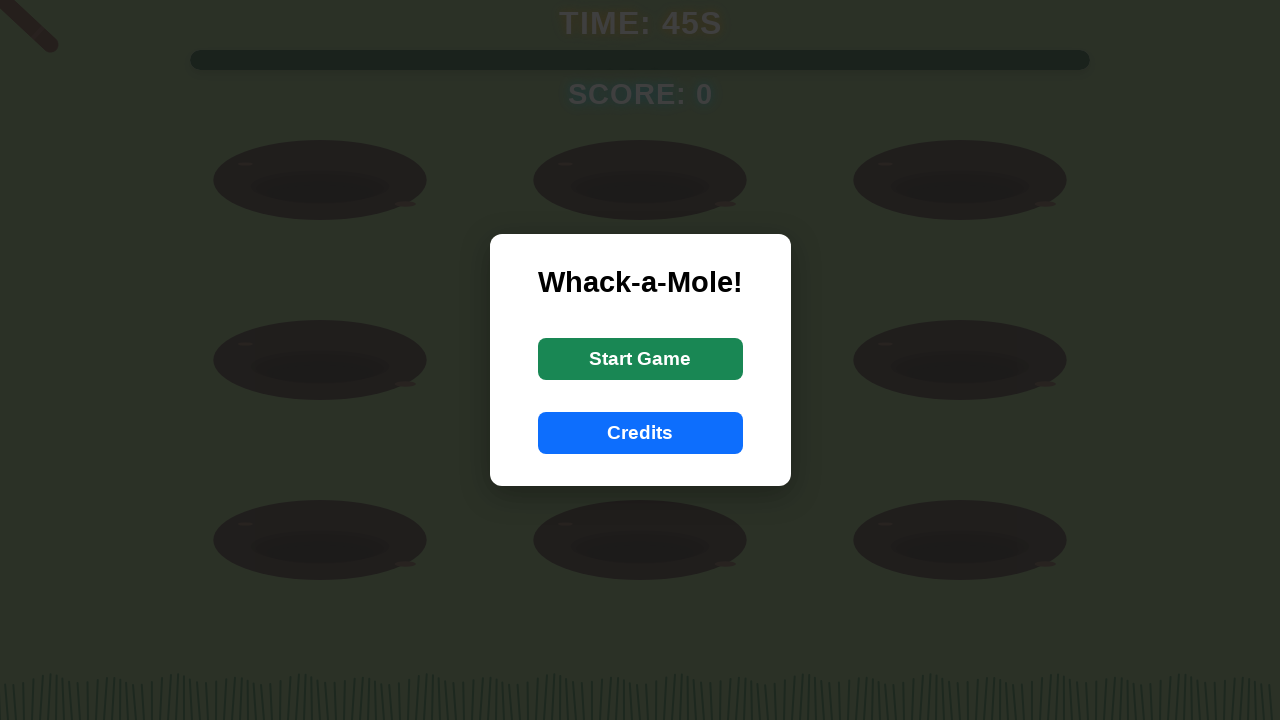

Clicked start button to begin game at (640, 359) on #startButton
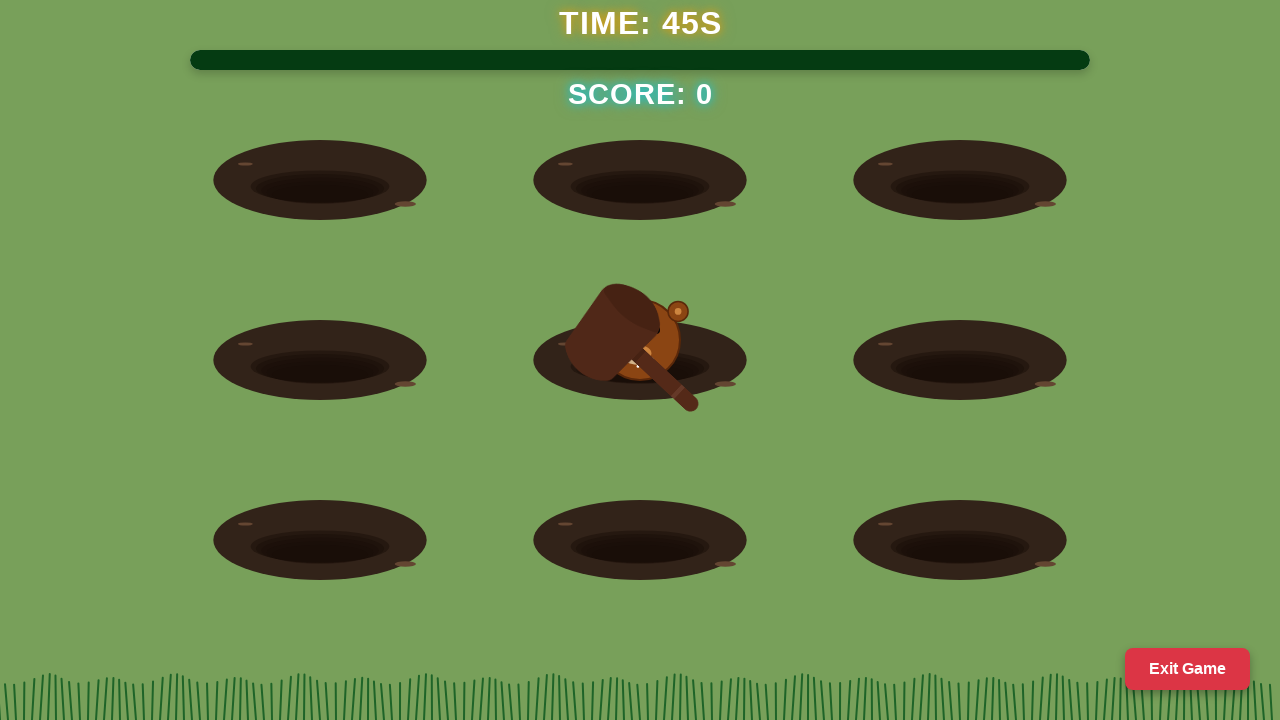

Waited 1000ms for timer to initialize
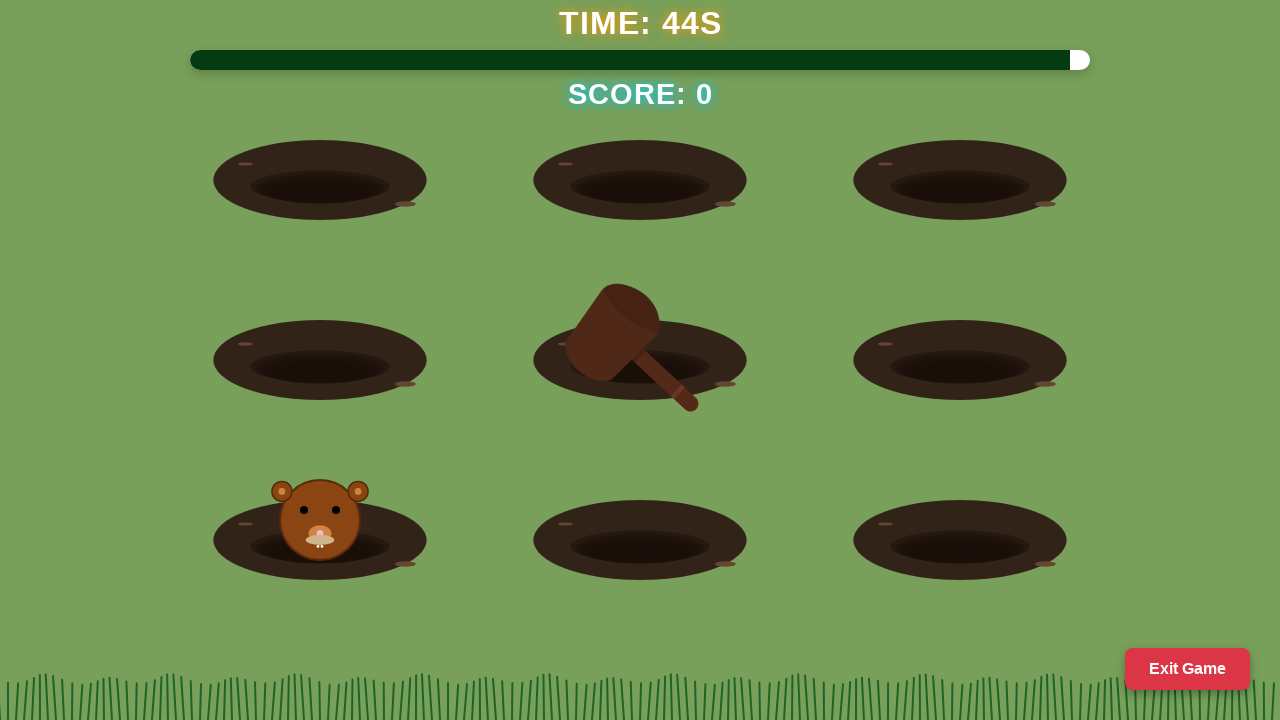

Retrieved timer display text content
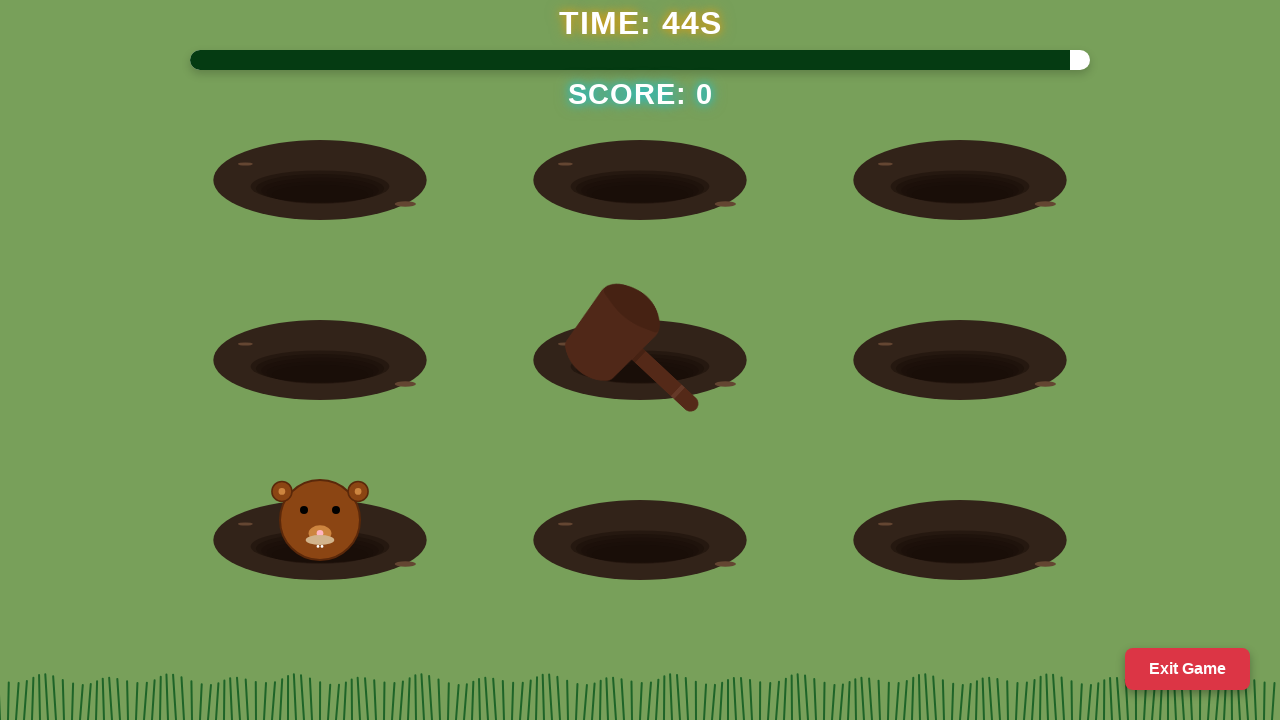

Verified timer displays 'time: 44s'
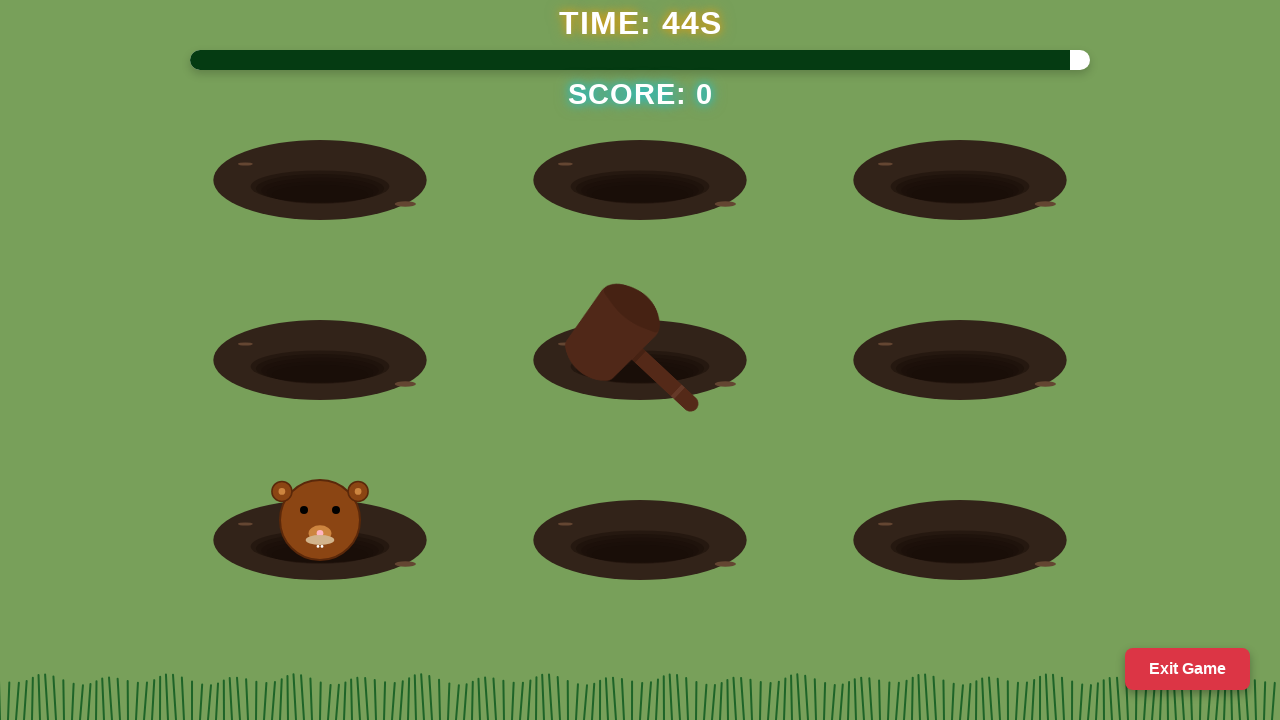

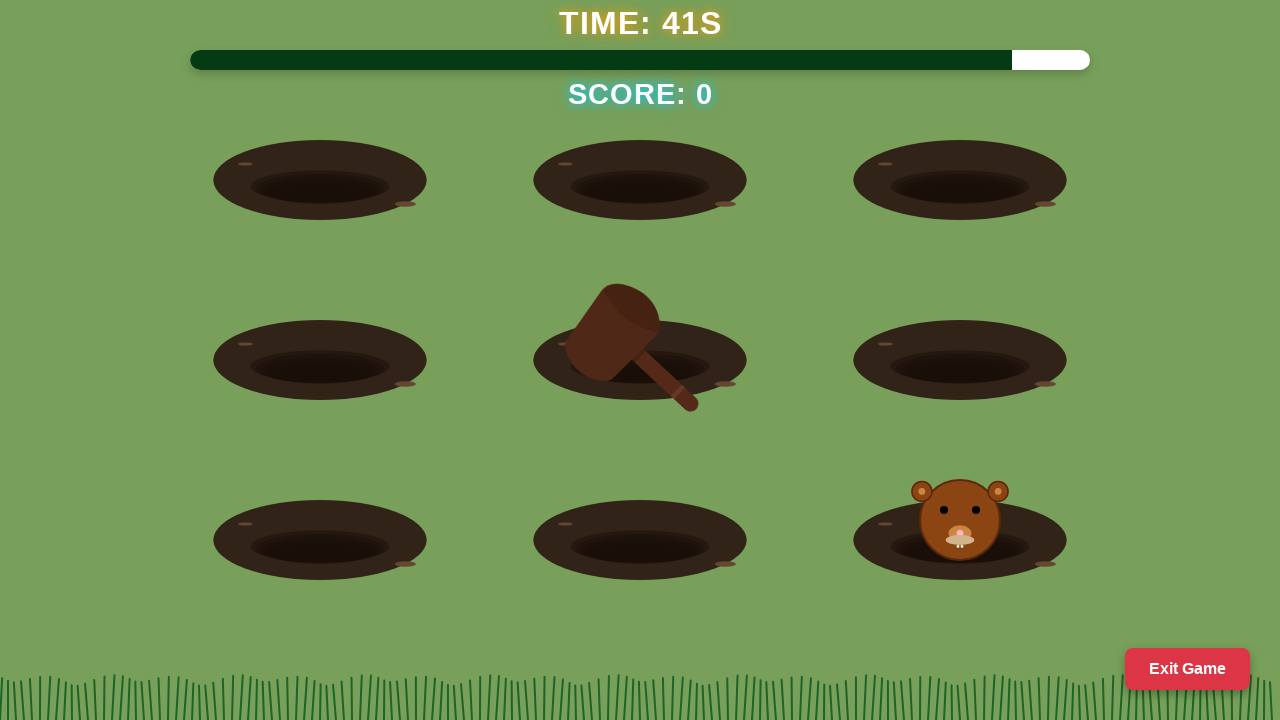